Tests keyboard actions by typing text into a field, selecting all with Ctrl+A, and deleting it

Starting URL: https://demoqa.com/text-box

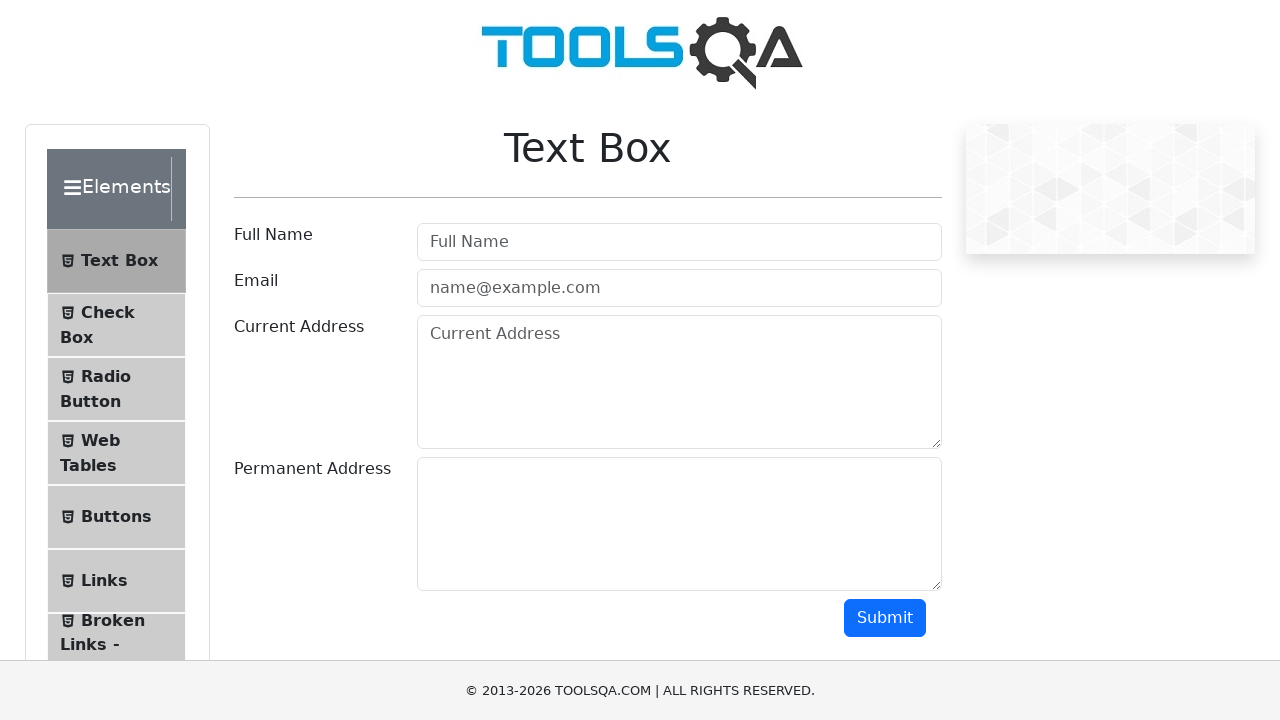

Filled username field with 'random_user_5143' on #userName
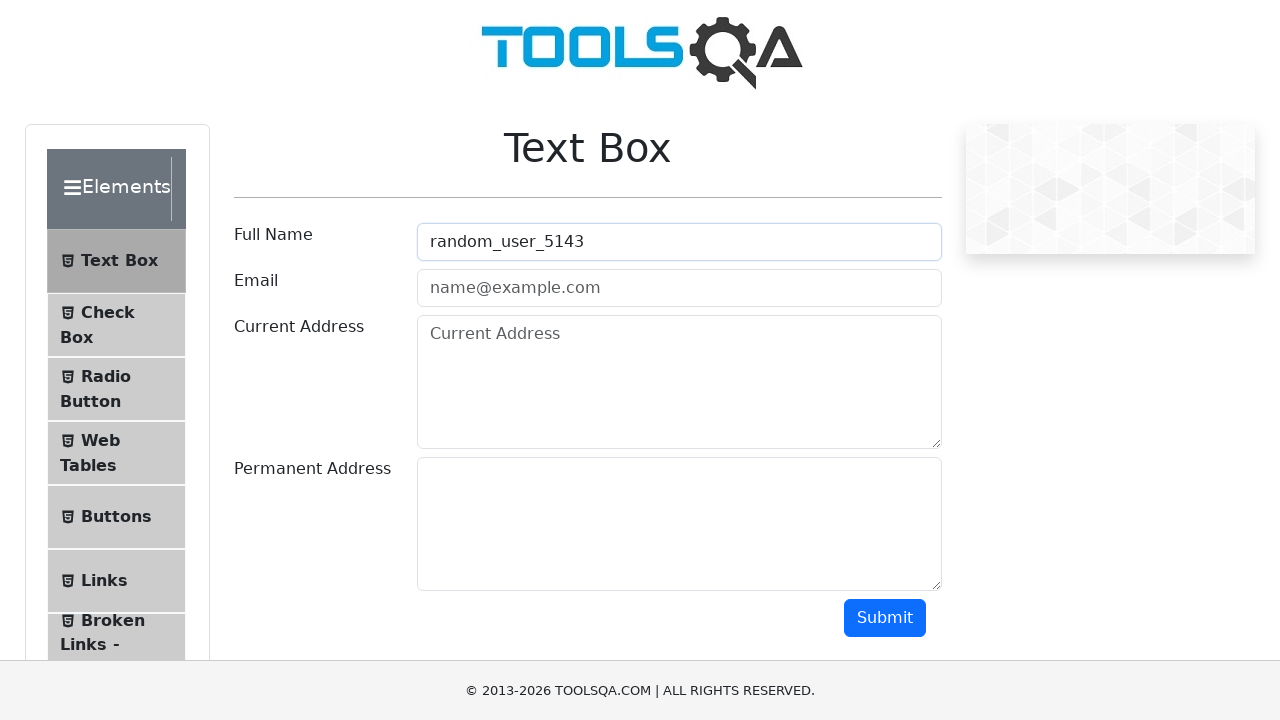

Selected all text in username field with Ctrl+A on #userName
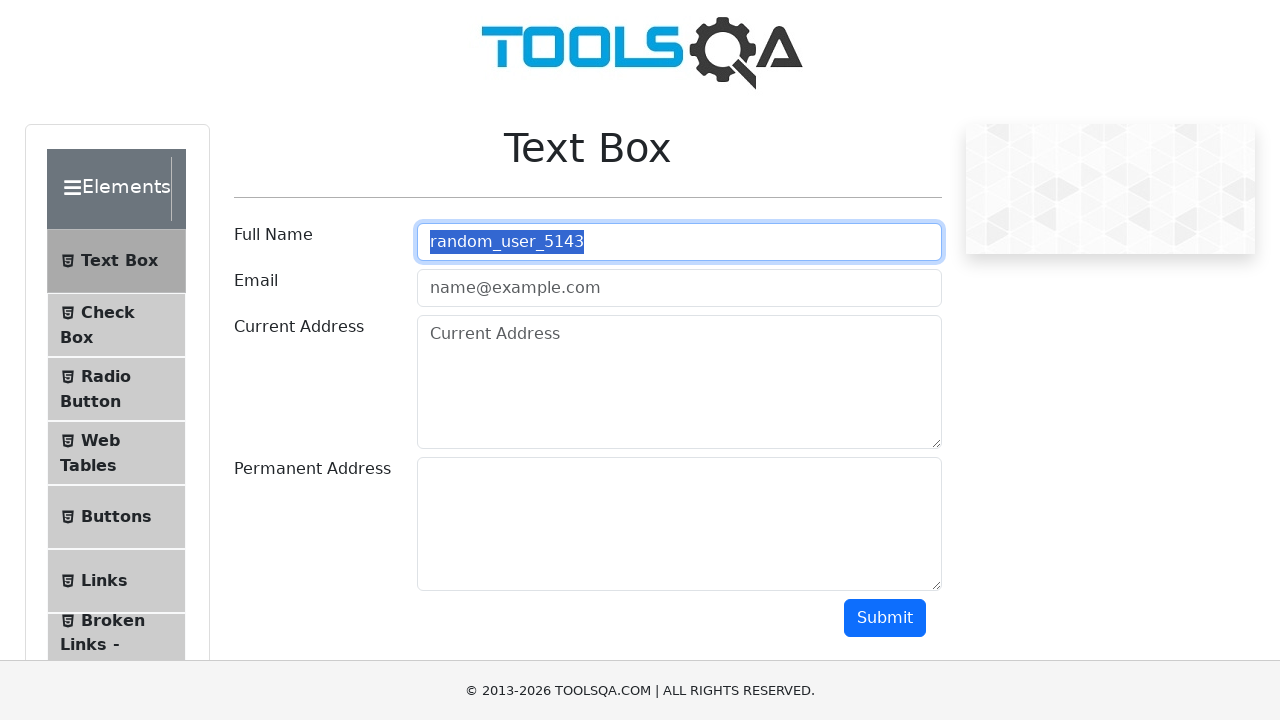

Deleted selected text from username field on #userName
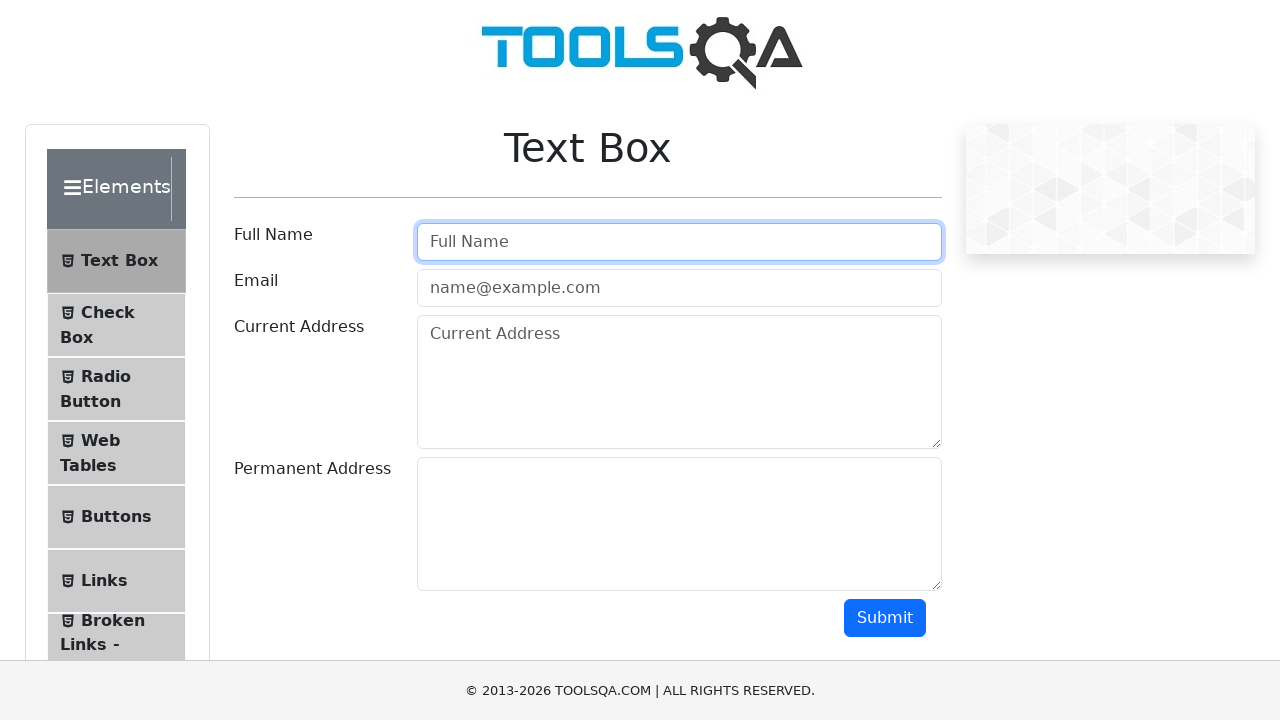

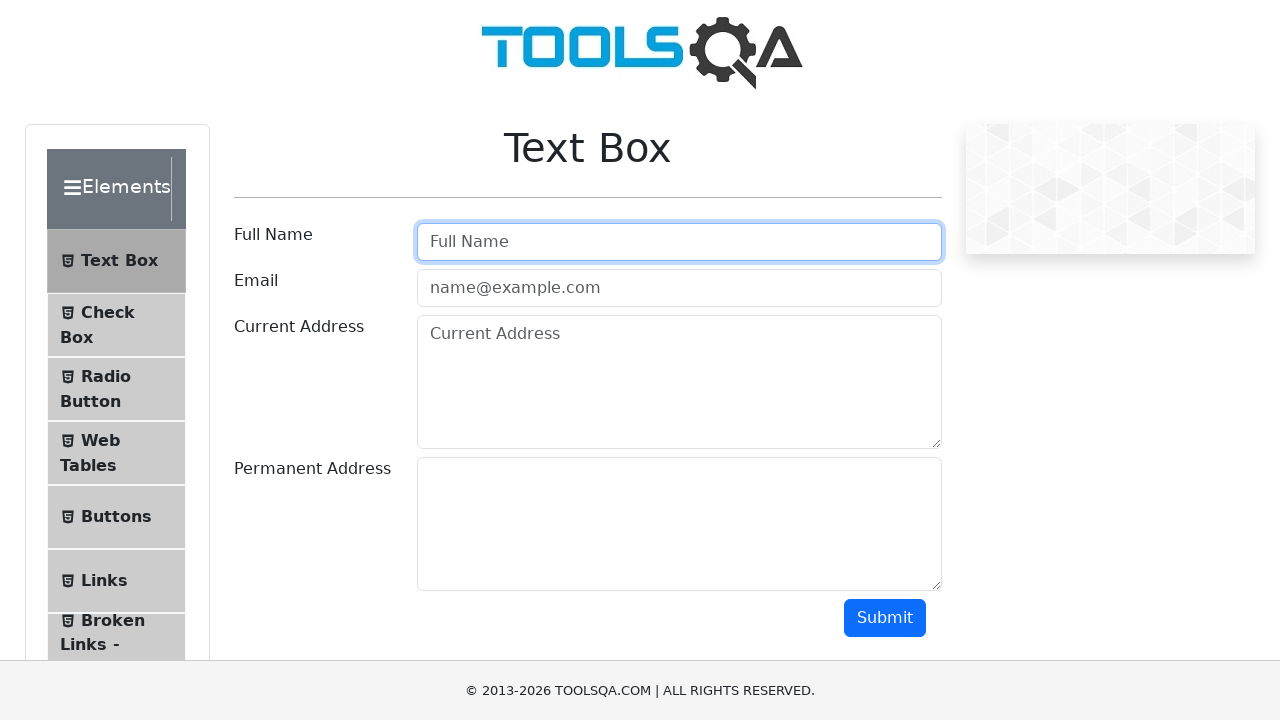